Tests clicking on demo site link which opens in new tab and navigates to demoqa.com

Starting URL: https://www.toolsqa.com/selenium-training/

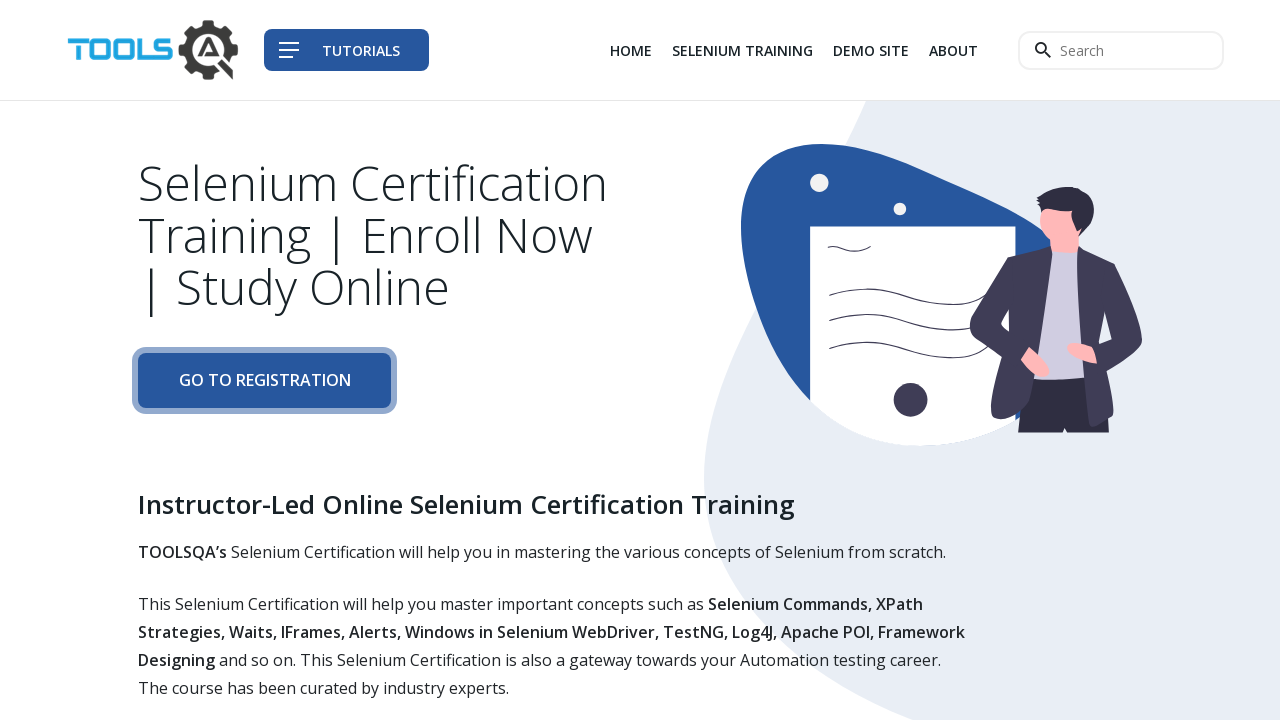

Clicked on demo site link which opens in new tab at (871, 50) on xpath=//div[@class='col-auto']//li[3]/a
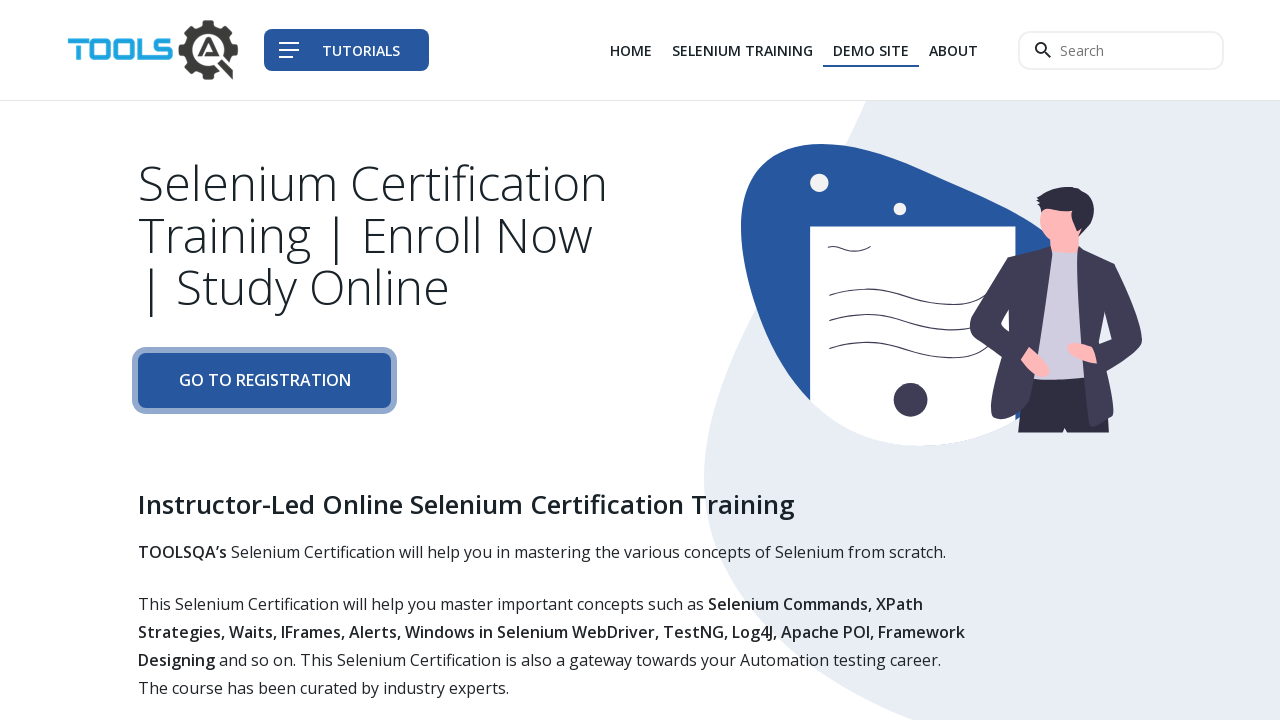

New tab/page object captured
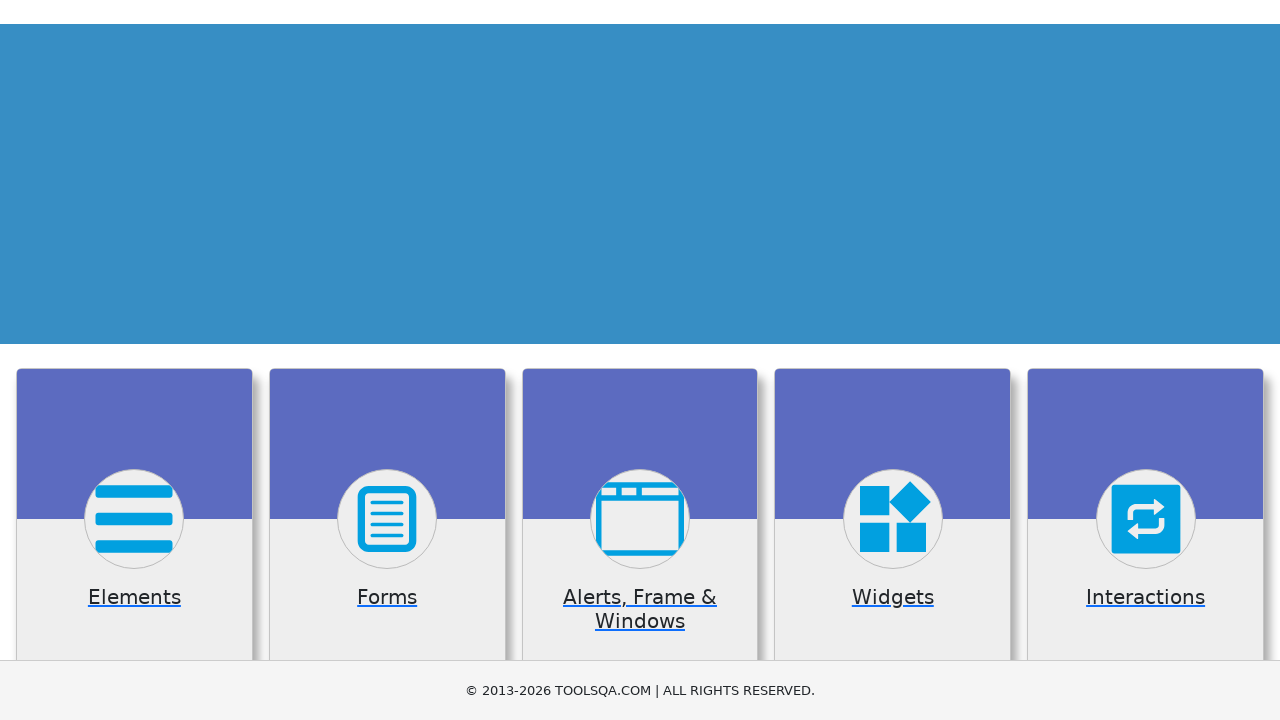

New page (demoqa.com) finished loading
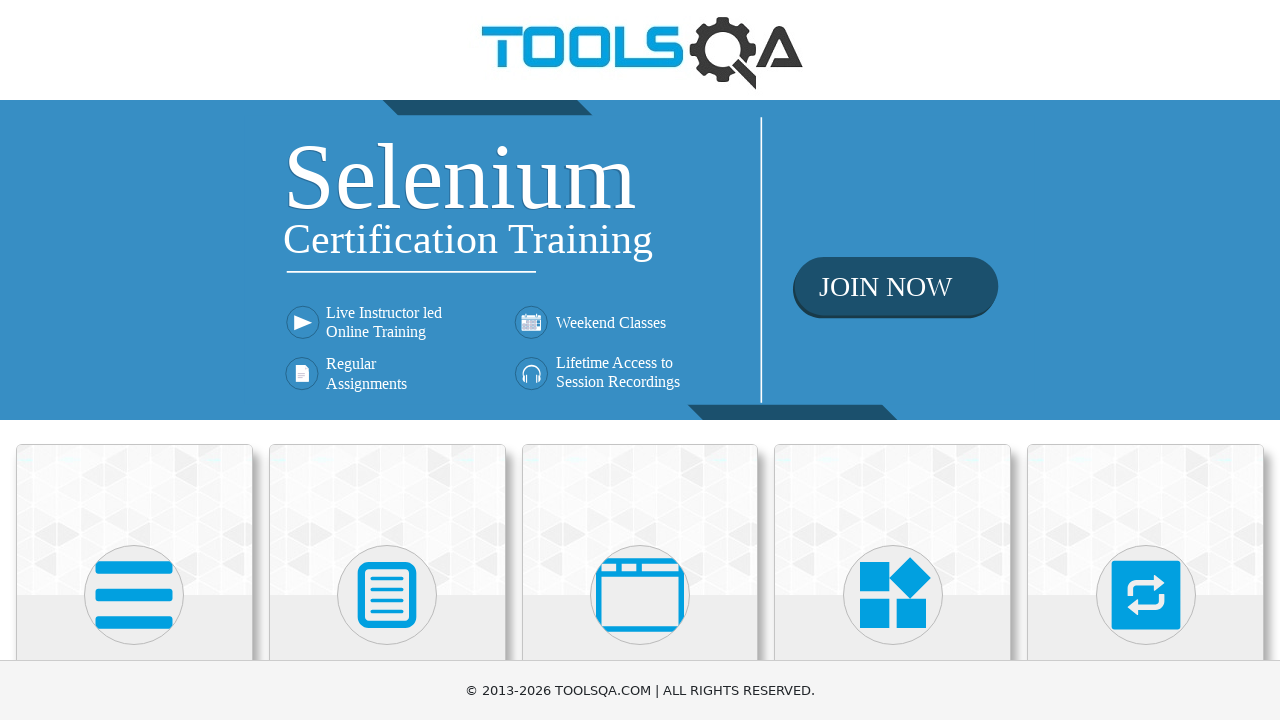

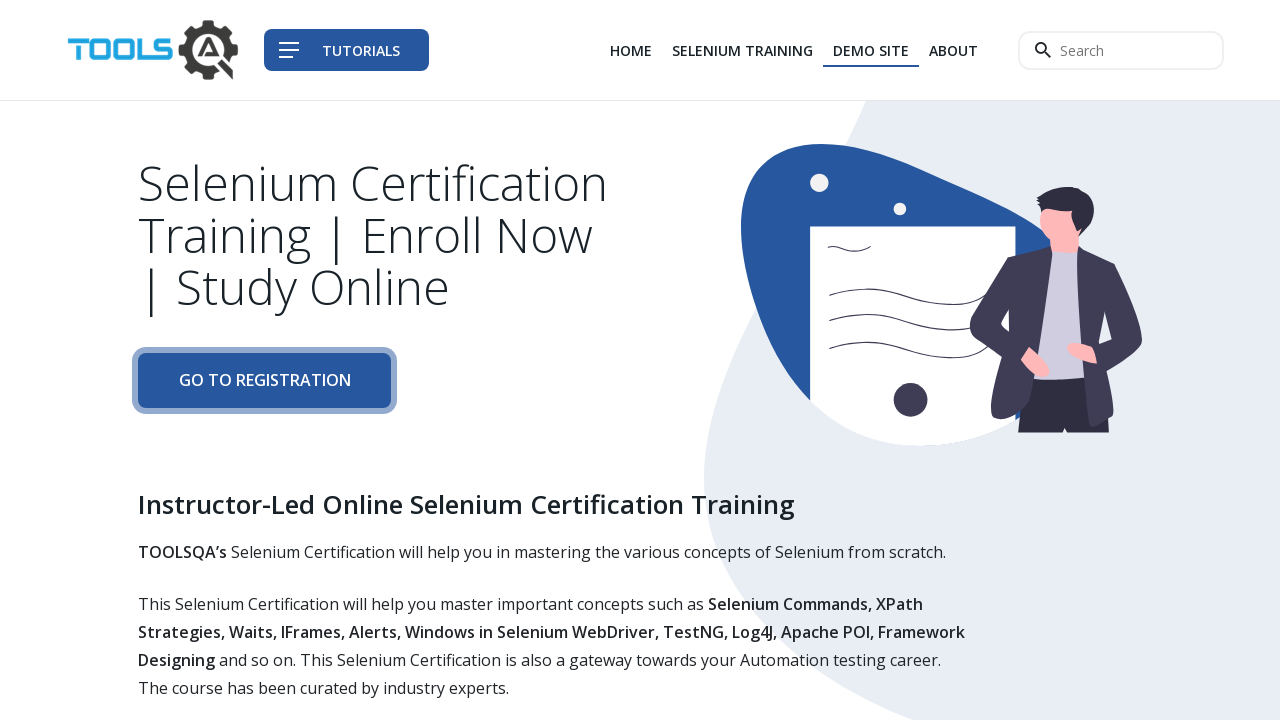